Navigates to GoDaddy India homepage and verifies the page title and URL are correct

Starting URL: https://www.godaddy.com/en-in

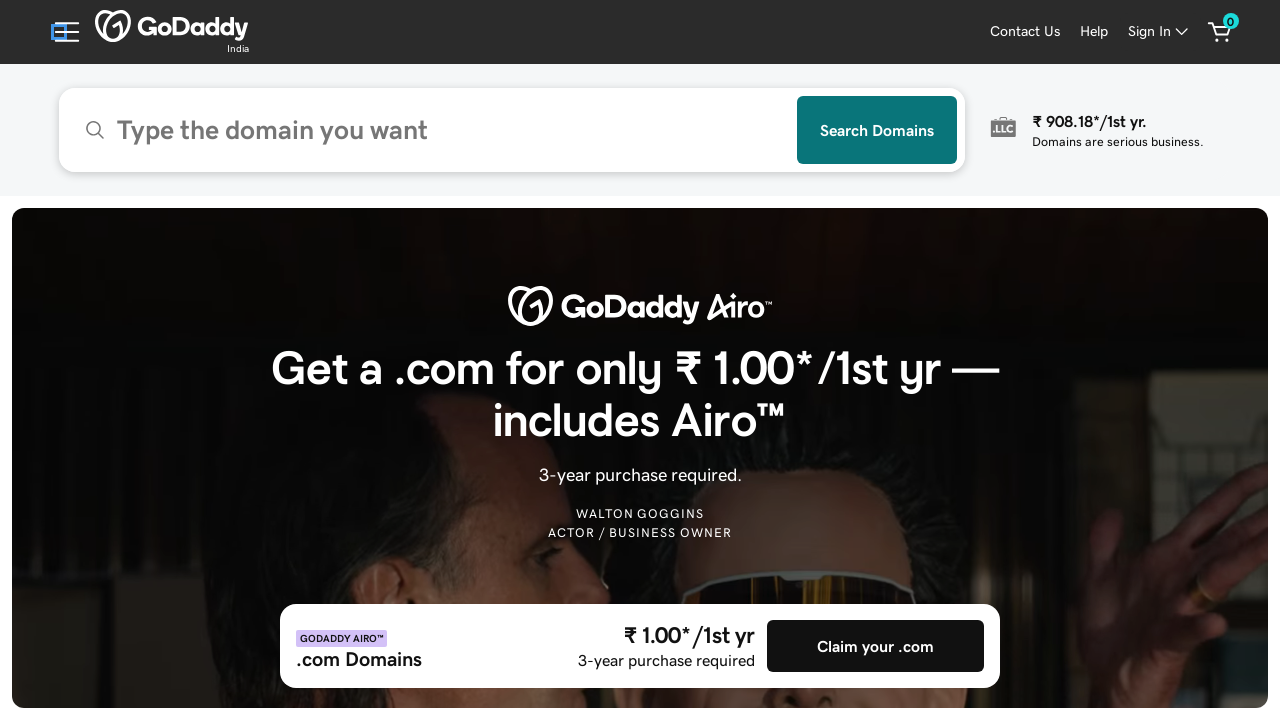

Navigated to GoDaddy India homepage
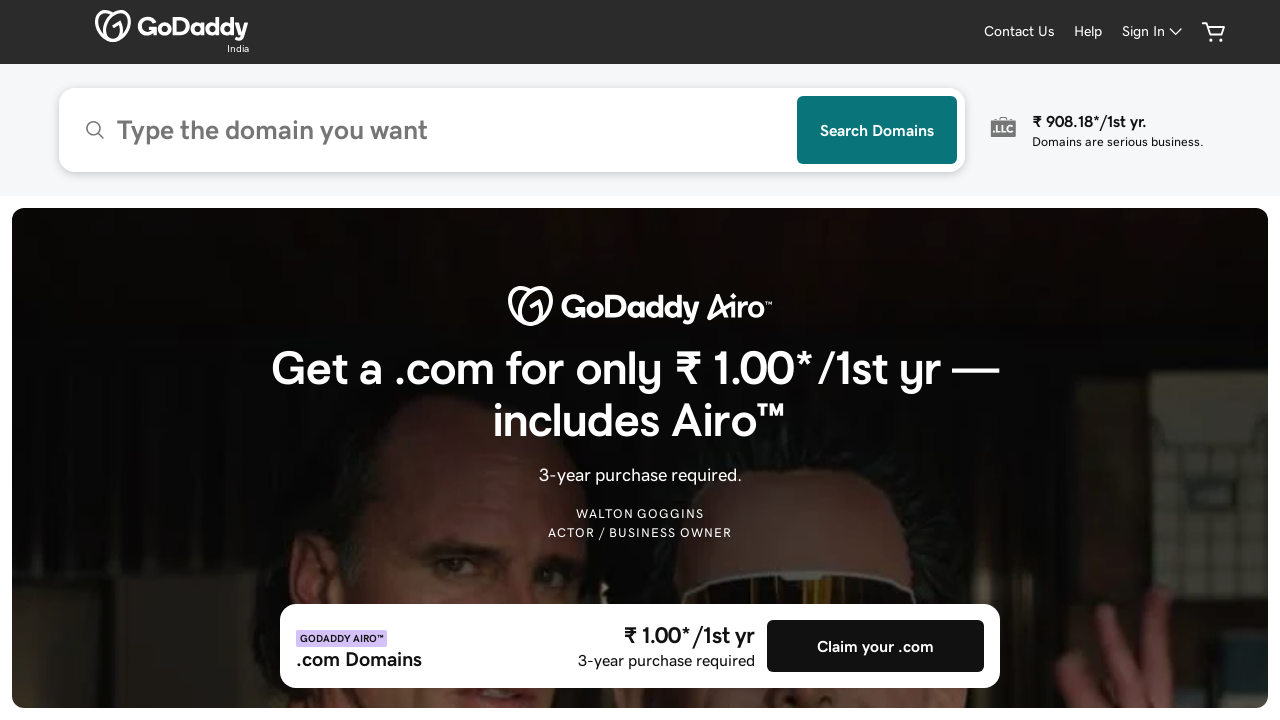

Verified page title is correct
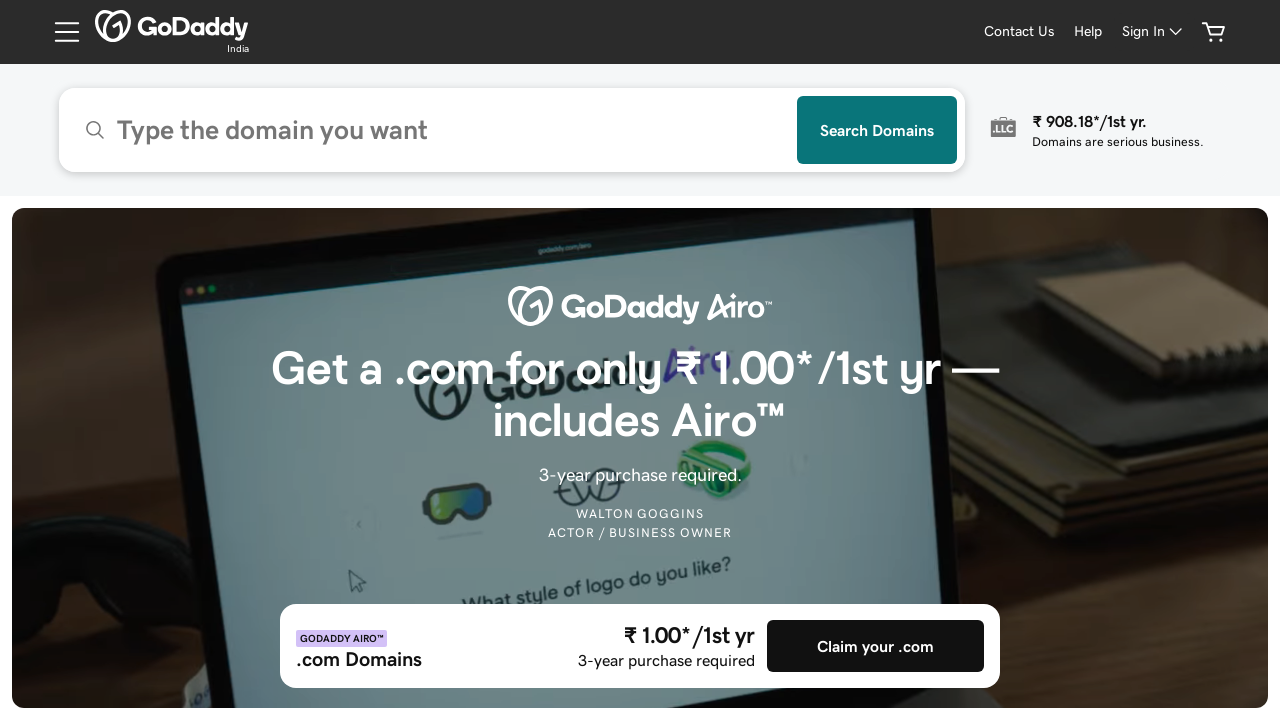

Verified page URL is correct
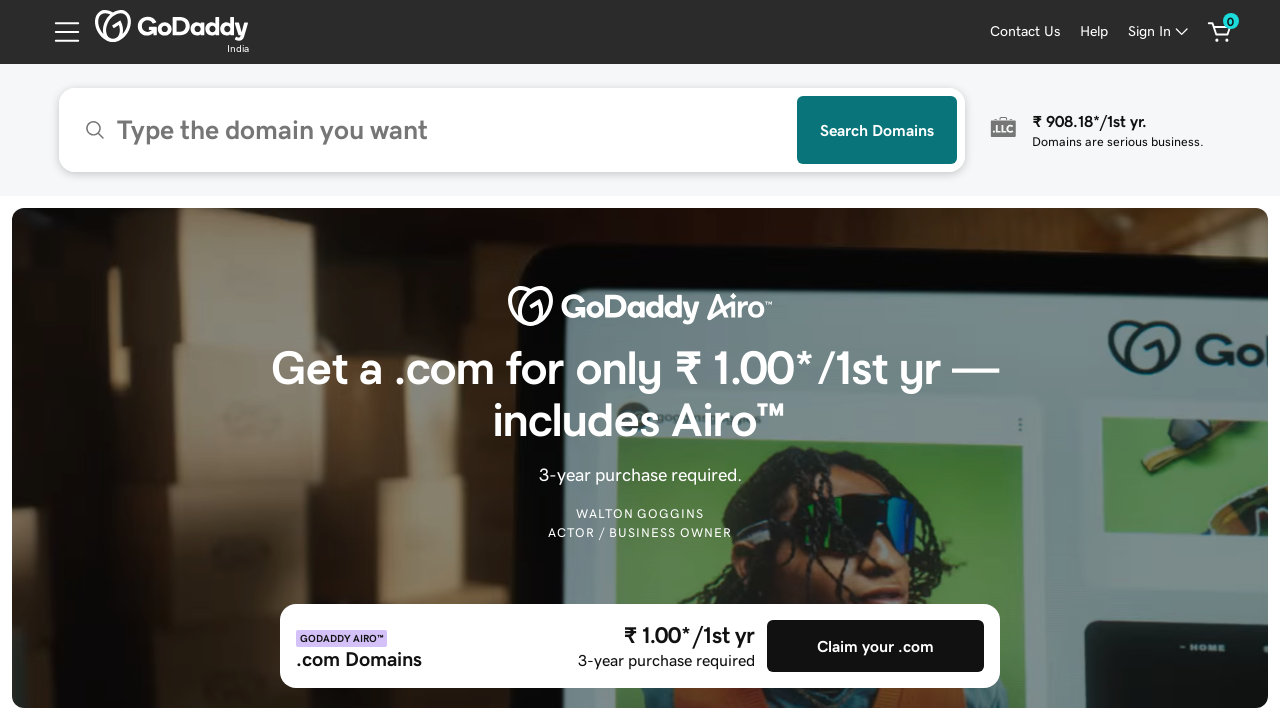

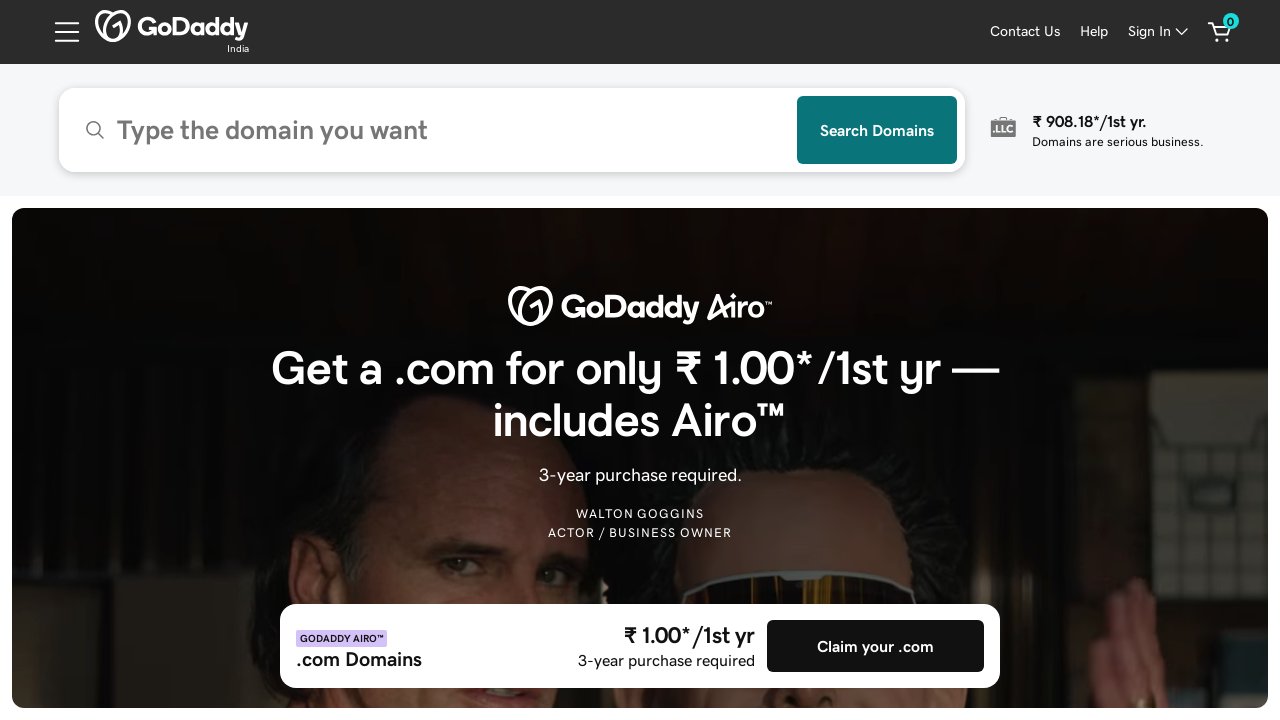